Tests iframe switching functionality by navigating into a frame, reading content, switching back to default content, reading main page content, and switching back into the frame again

Starting URL: https://www.tutorialspoint.com/selenium/practice/nestedframes.php

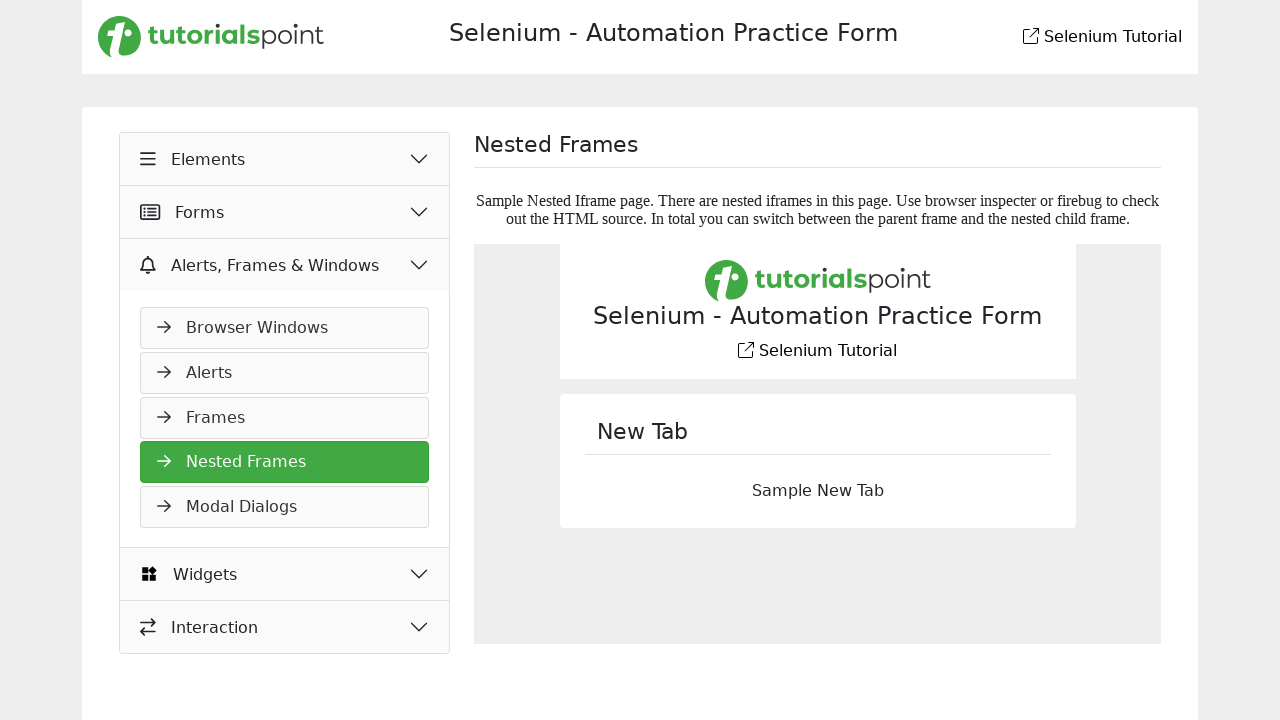

Navigated to nested frames practice page
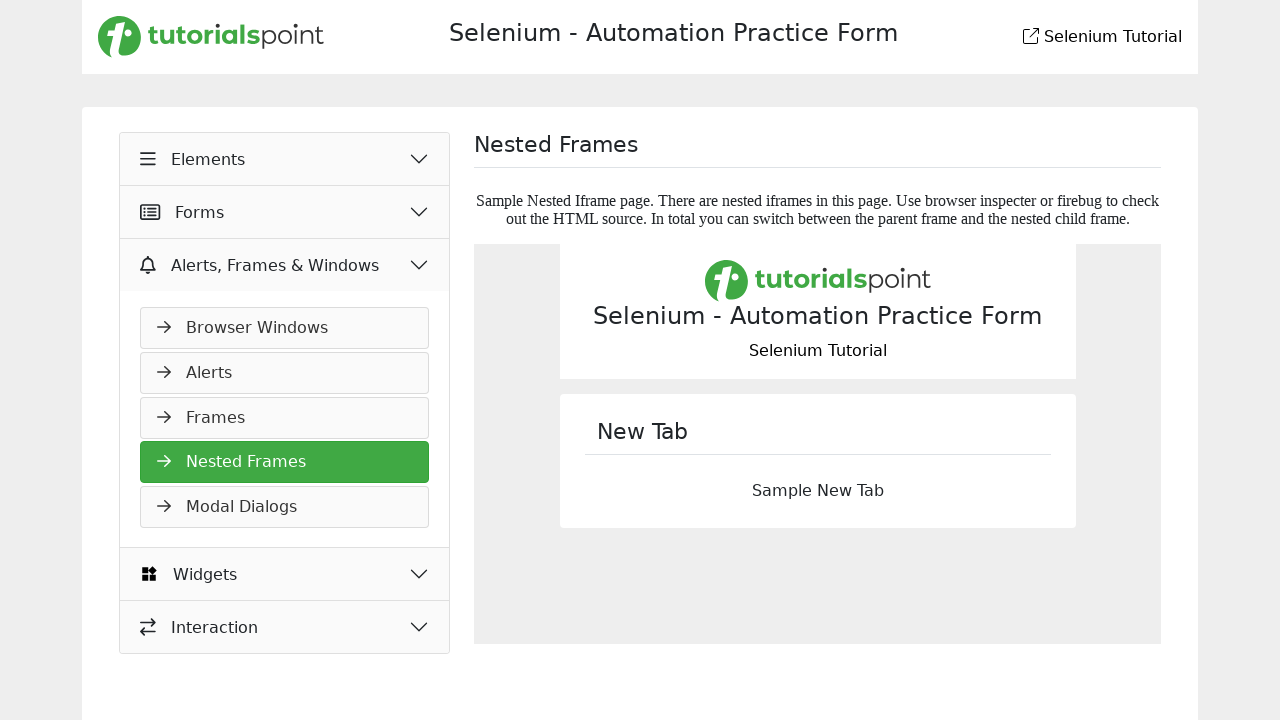

Located frame1 iframe element
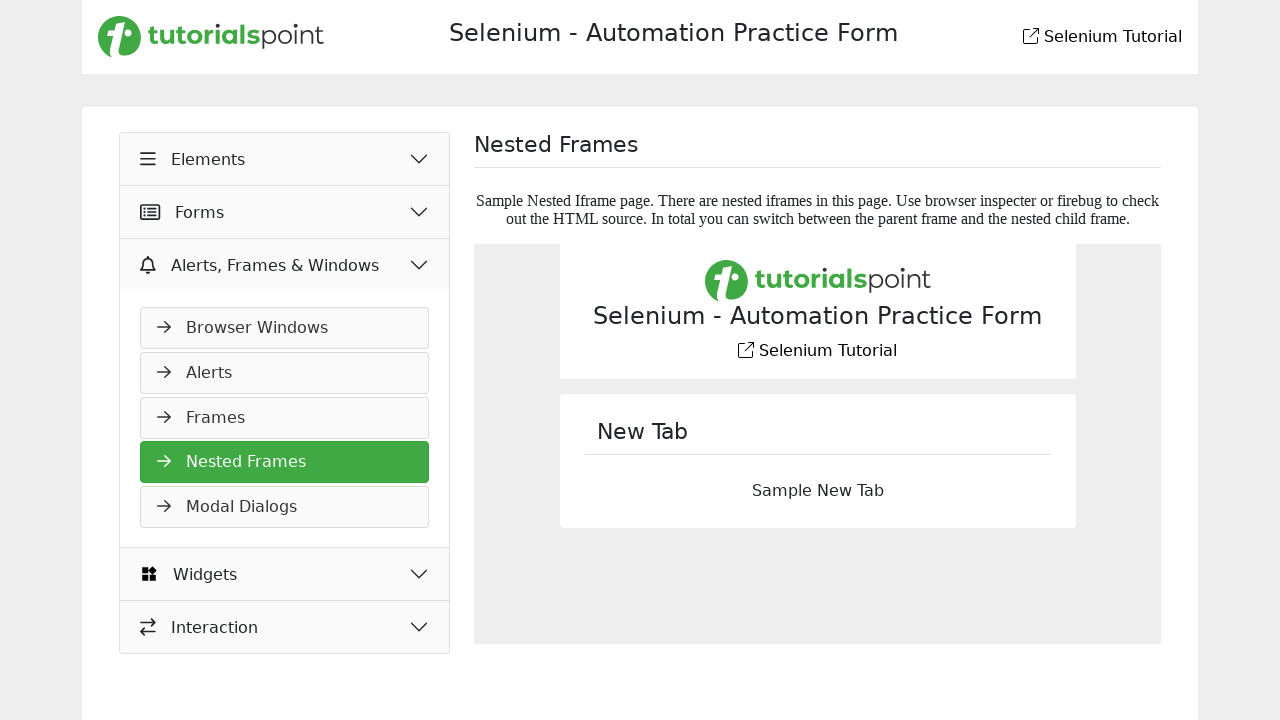

Located heading element inside frame1
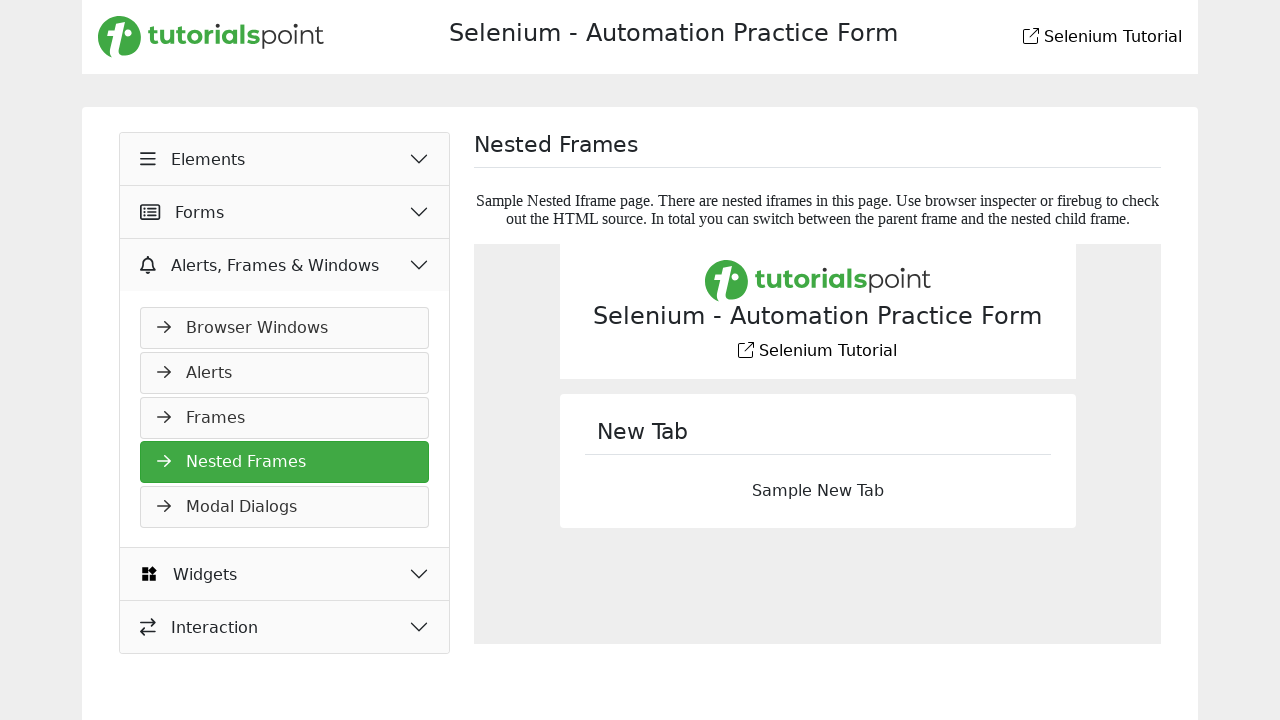

Frame1 heading content loaded and visible
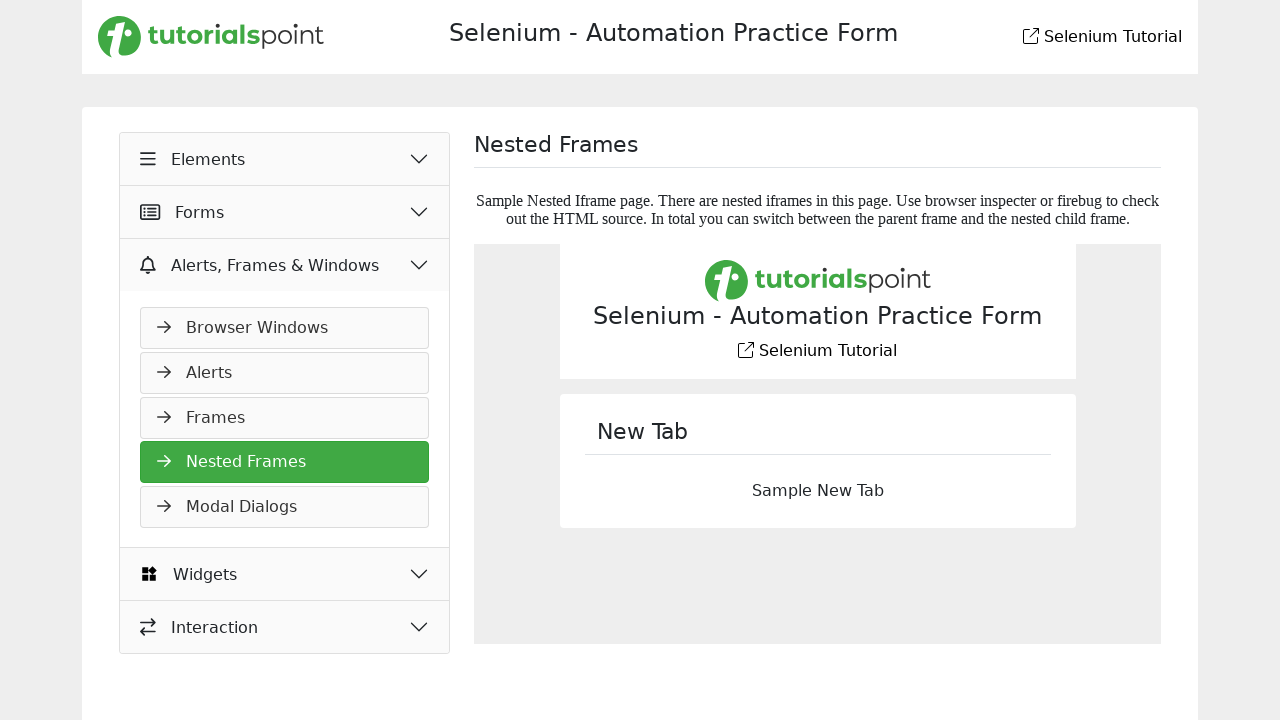

Located main page heading element
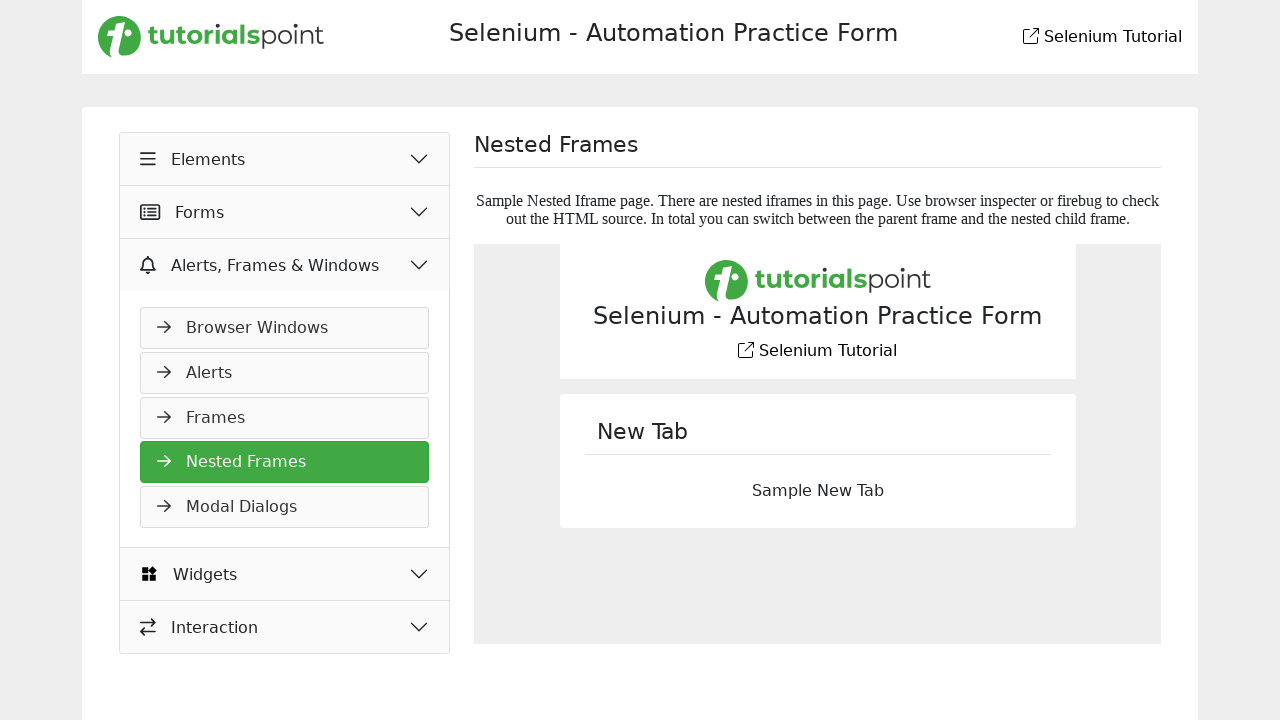

Main page heading content loaded and visible
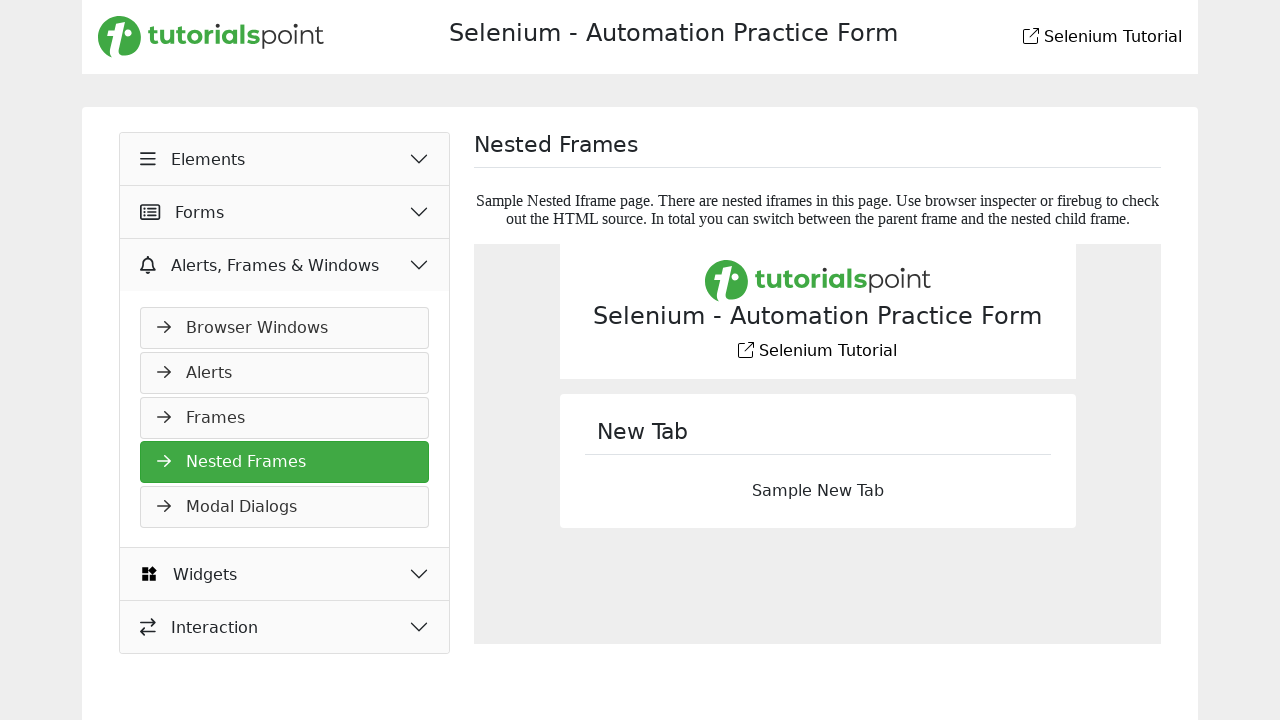

Located frame1 heading element again
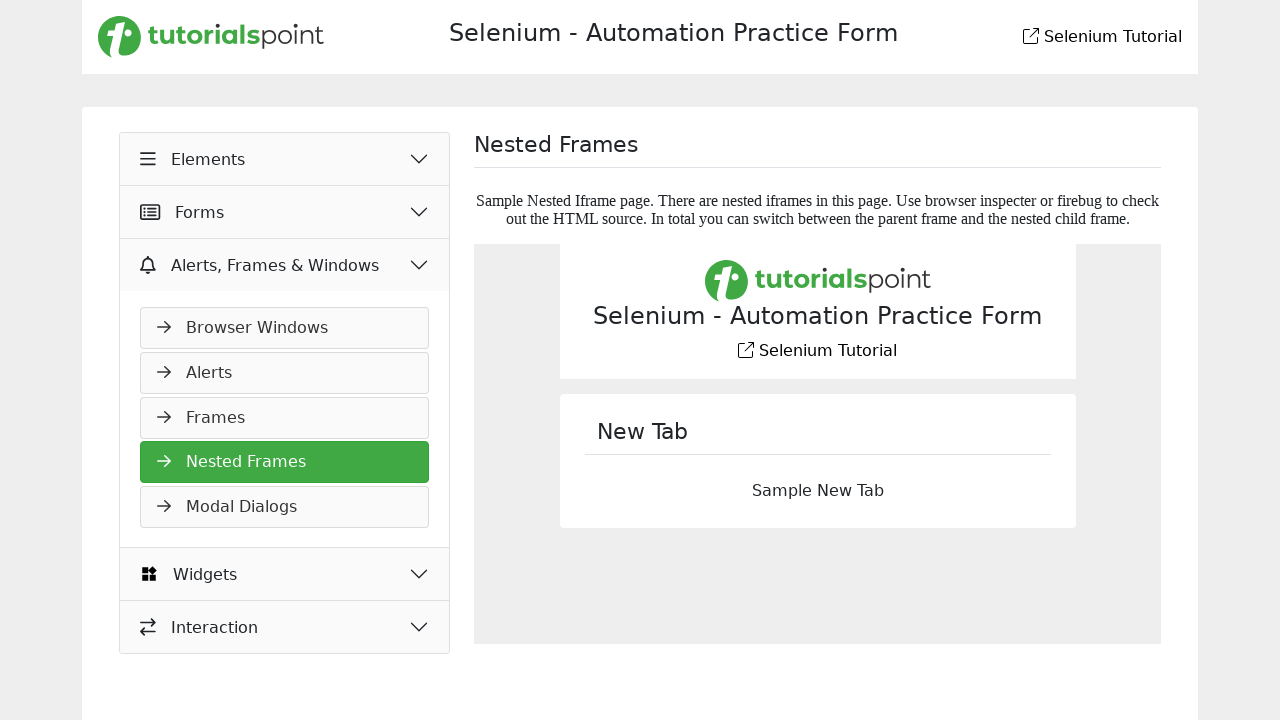

Frame1 heading content verified again
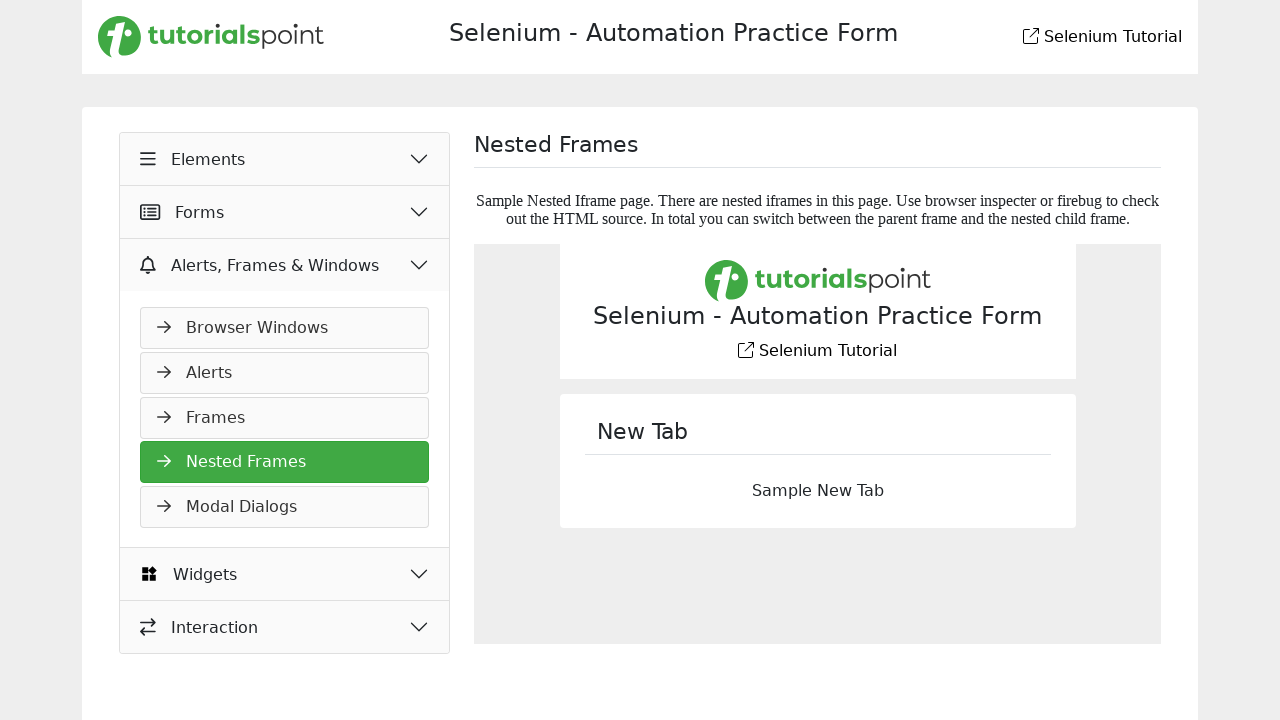

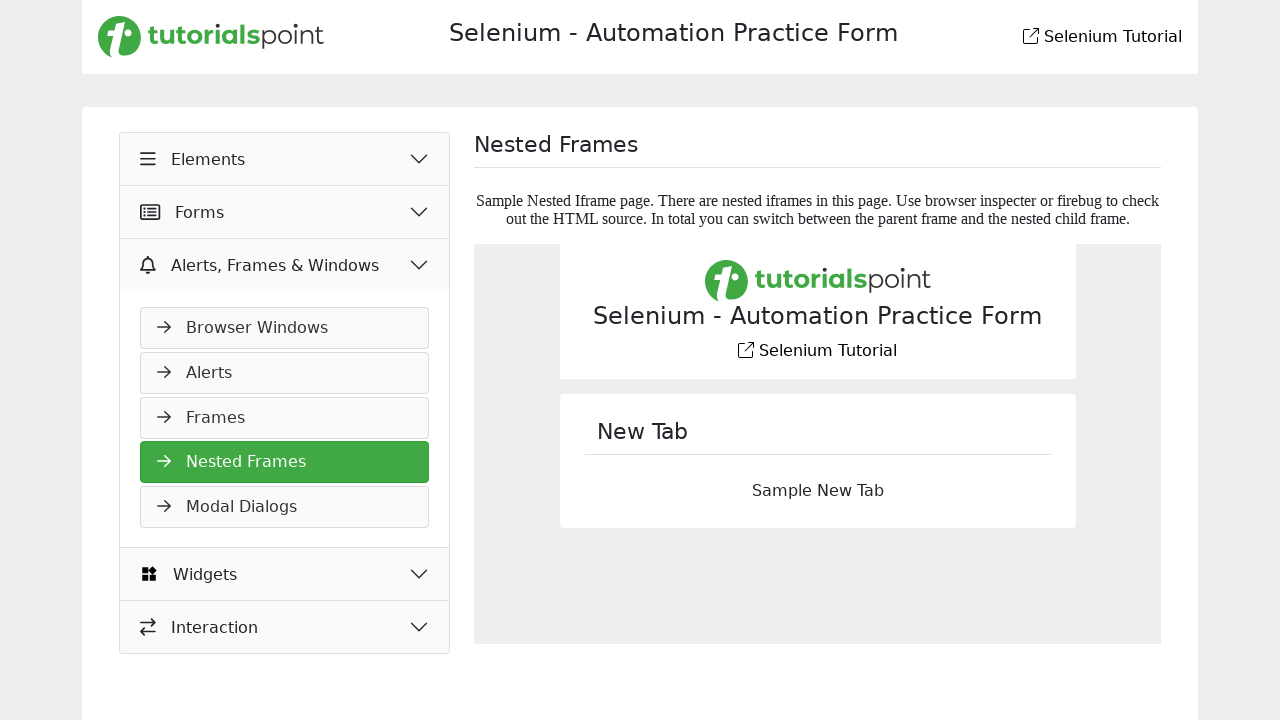